Navigates to an online grocery store and adds specific vegetables (Tomato, Cucumber, Carrot, Potato) to the shopping cart by clicking their respective "Add to Cart" buttons

Starting URL: https://rahulshettyacademy.com/seleniumPractise/#/

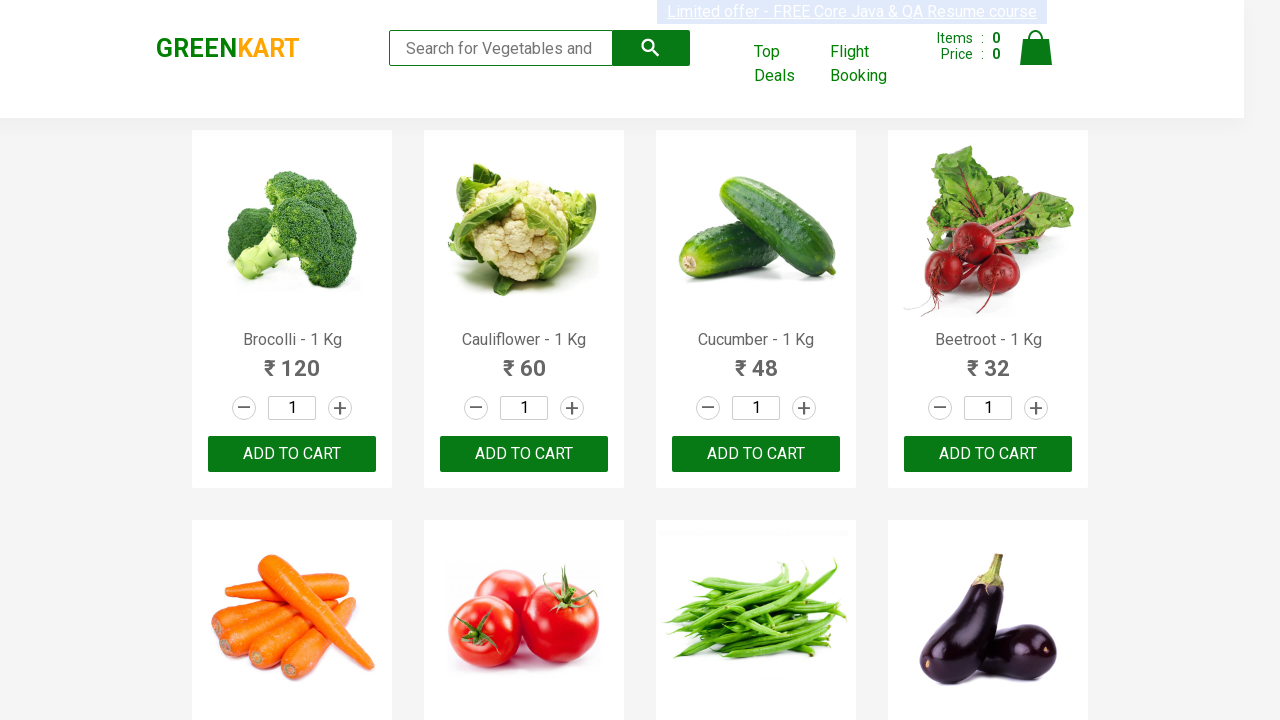

Waited for product names to load
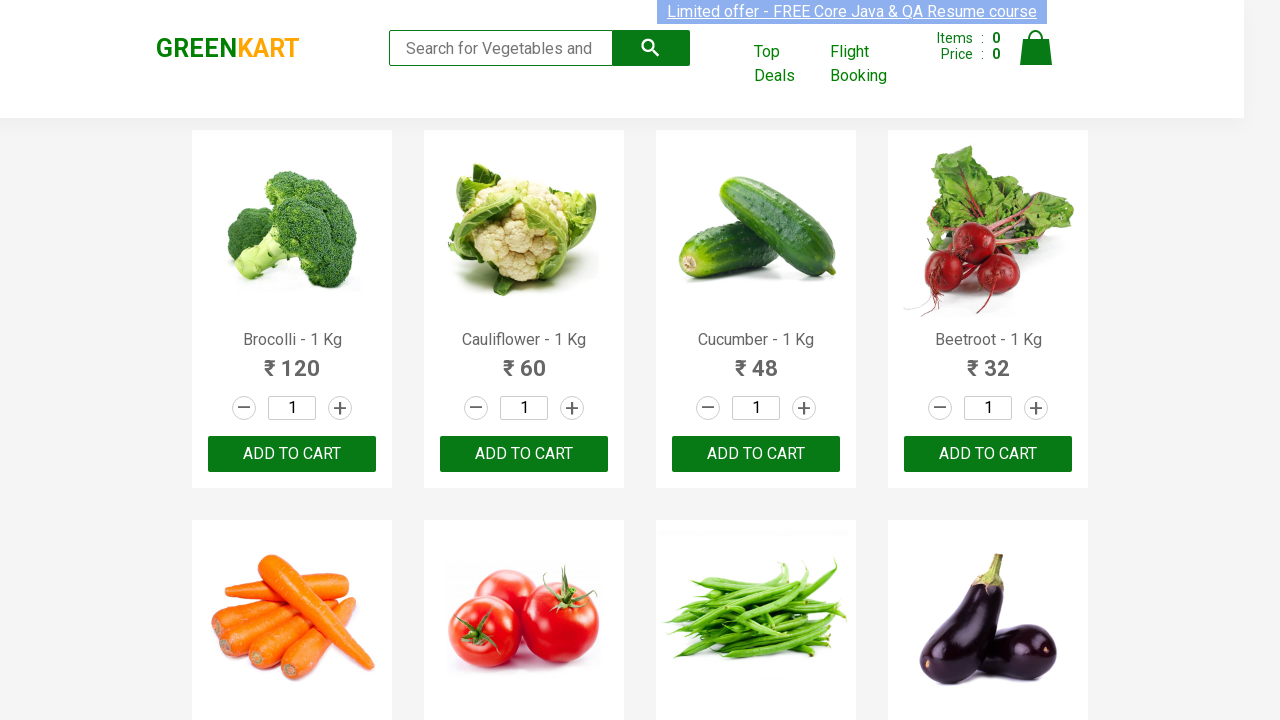

Retrieved all product names from the store
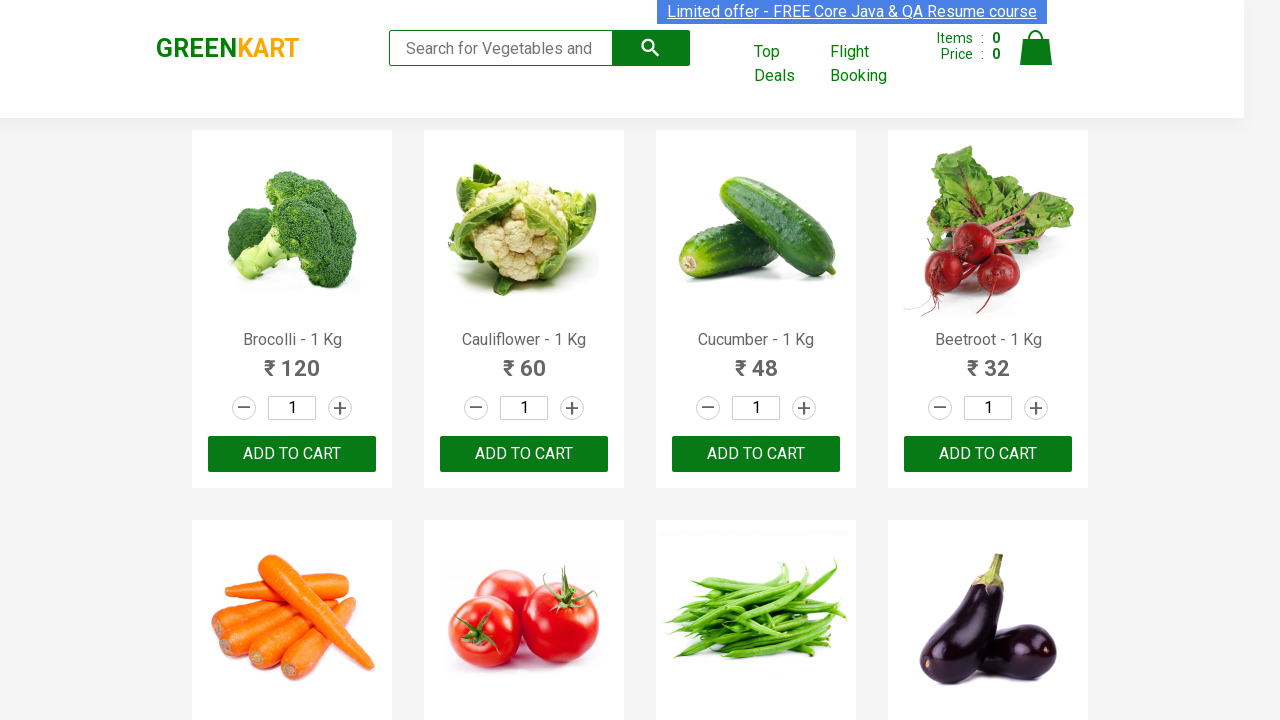

Clicked 'Add to Cart' button for Cucumber at (756, 454) on div.product-action button >> nth=2
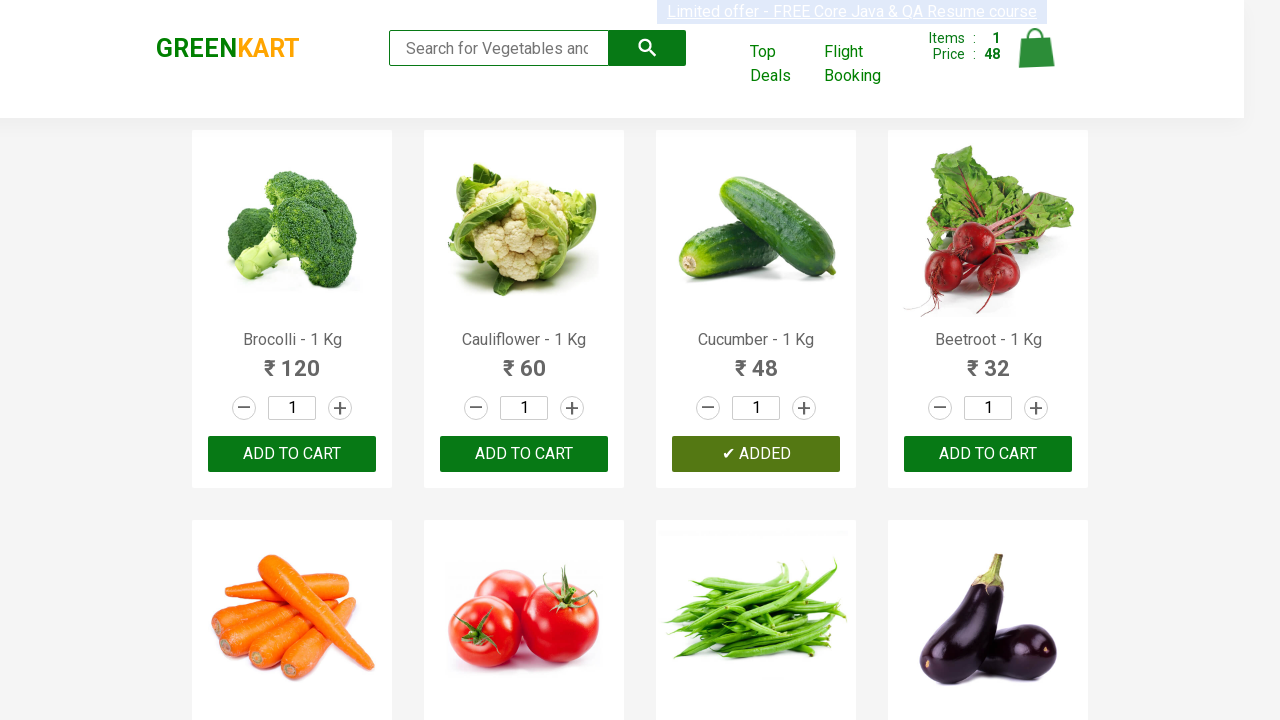

Clicked 'Add to Cart' button for Carrot at (292, 360) on div.product-action button >> nth=4
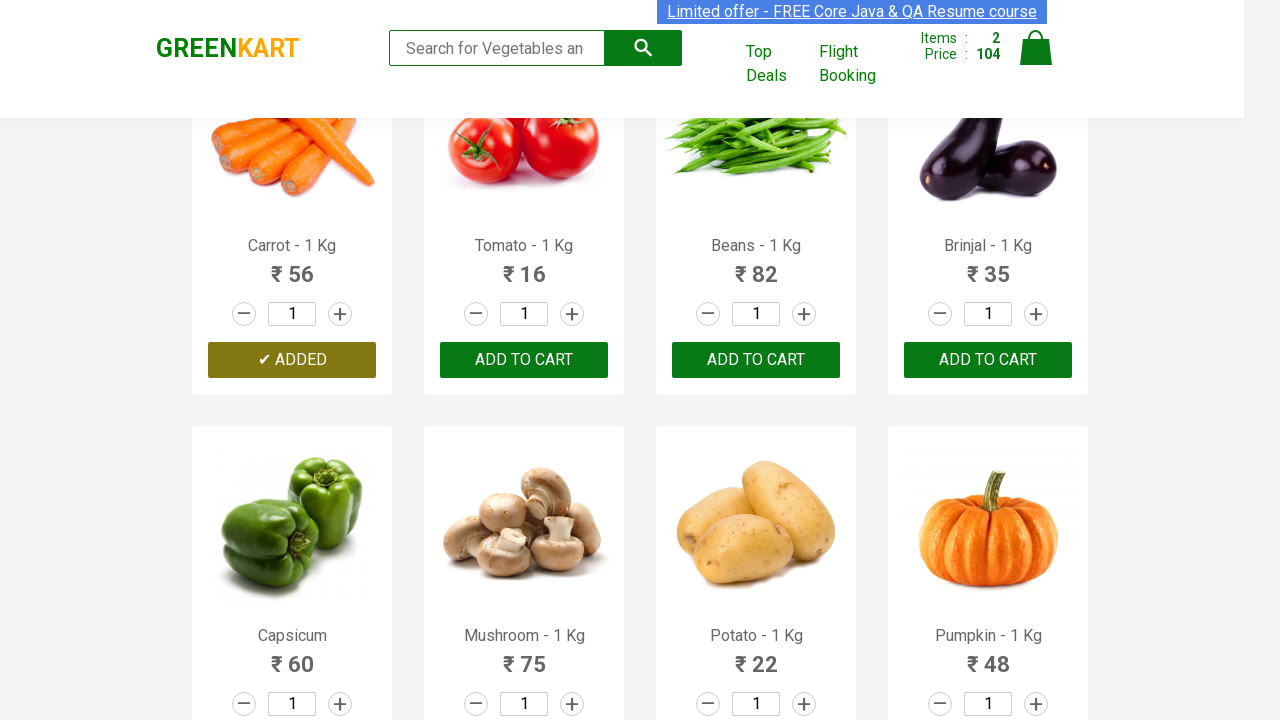

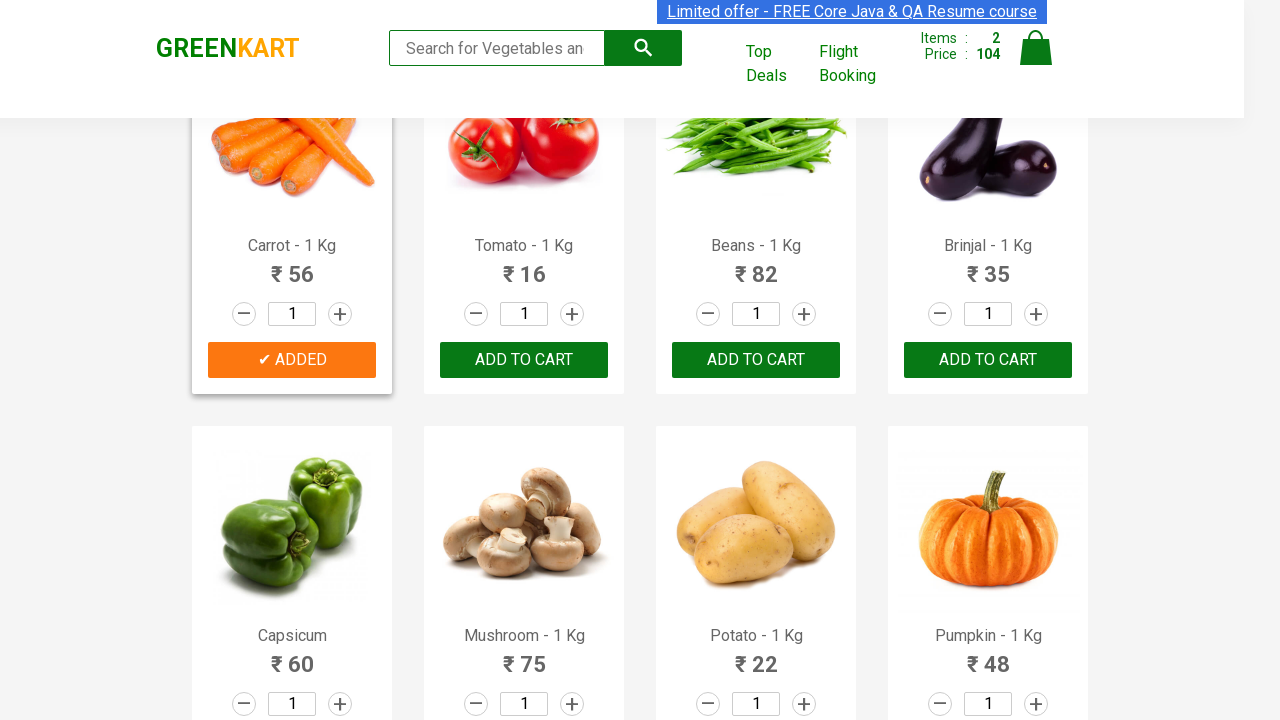